Tests working with iframes by clicking a checkbox element inside an iframe on the jQuery UI demo page

Starting URL: https://jqueryui.com/checkboxradio/

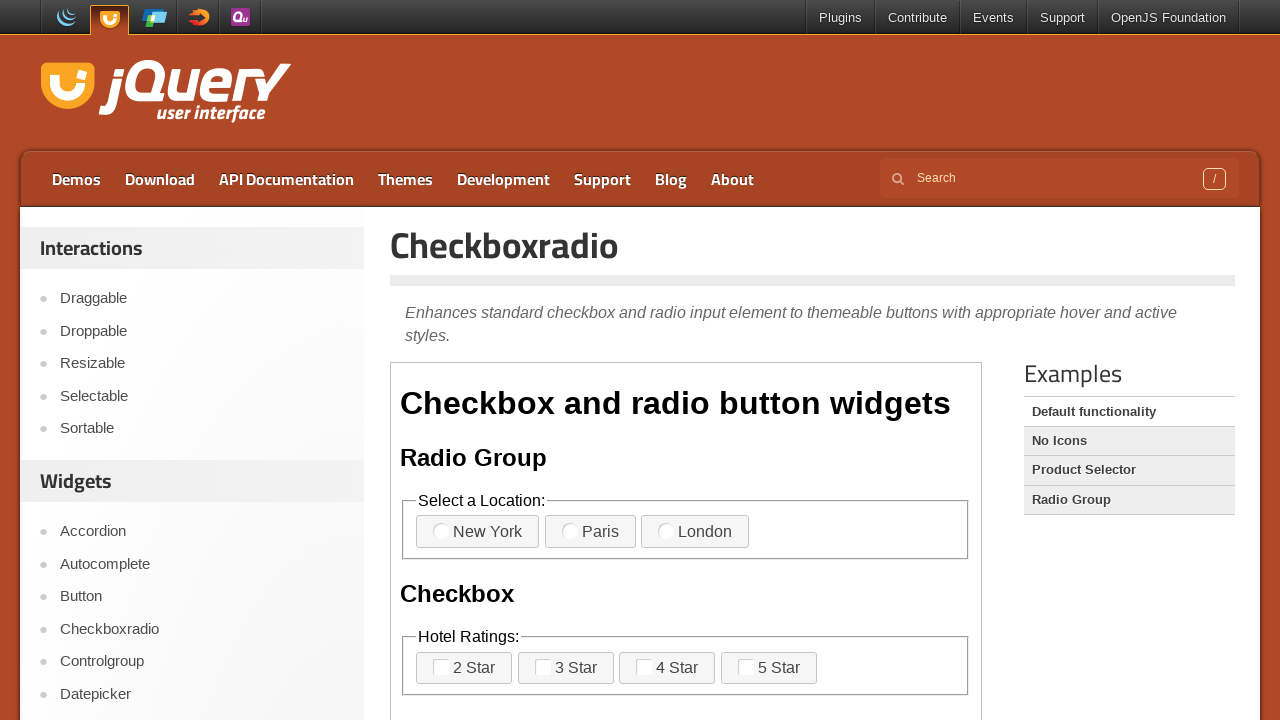

Navigated to jQuery UI checkboxradio demo page
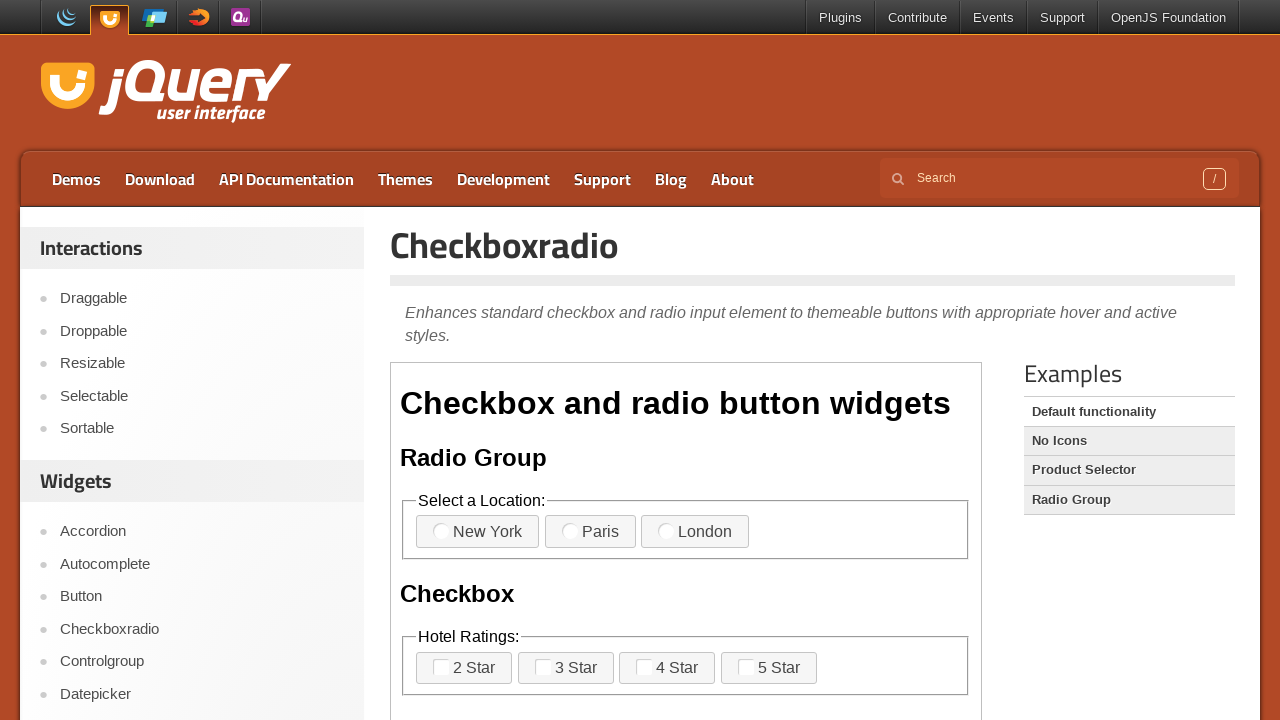

Located checkbox label inside iframe
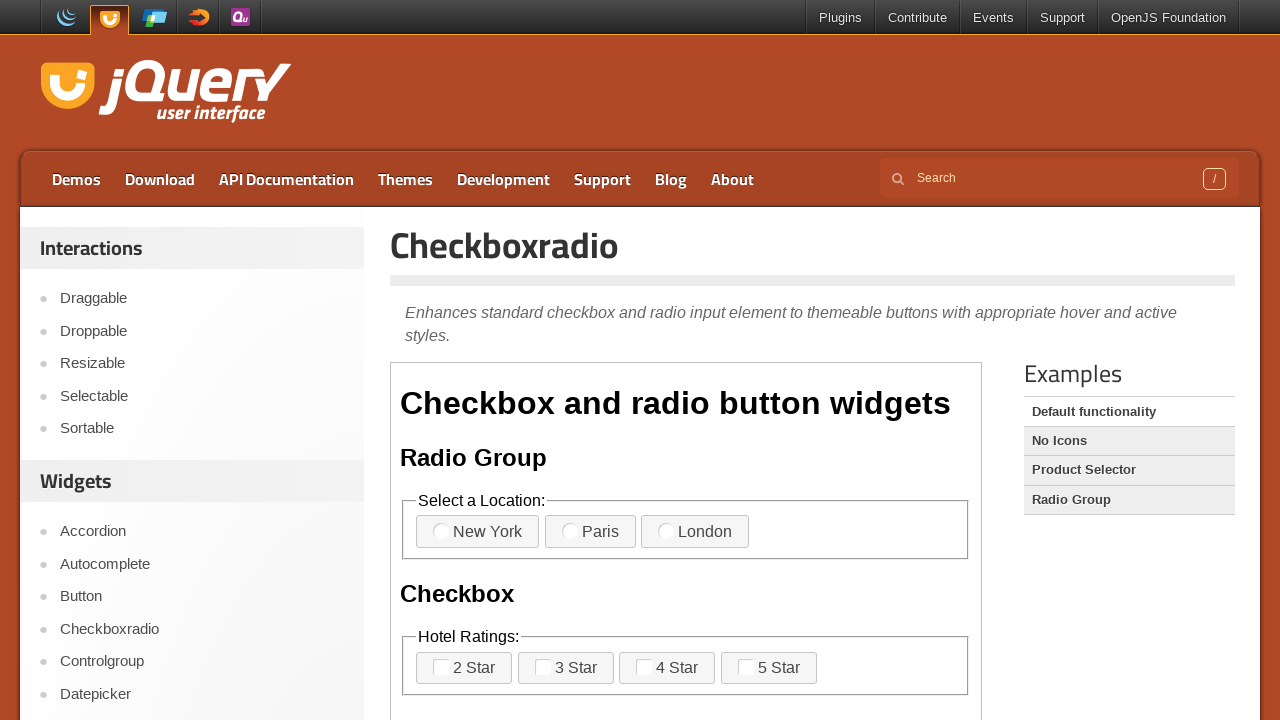

Clicked checkbox element inside iframe at (464, 668) on iframe.demo-frame >> internal:control=enter-frame >> label[for="checkbox-1"]
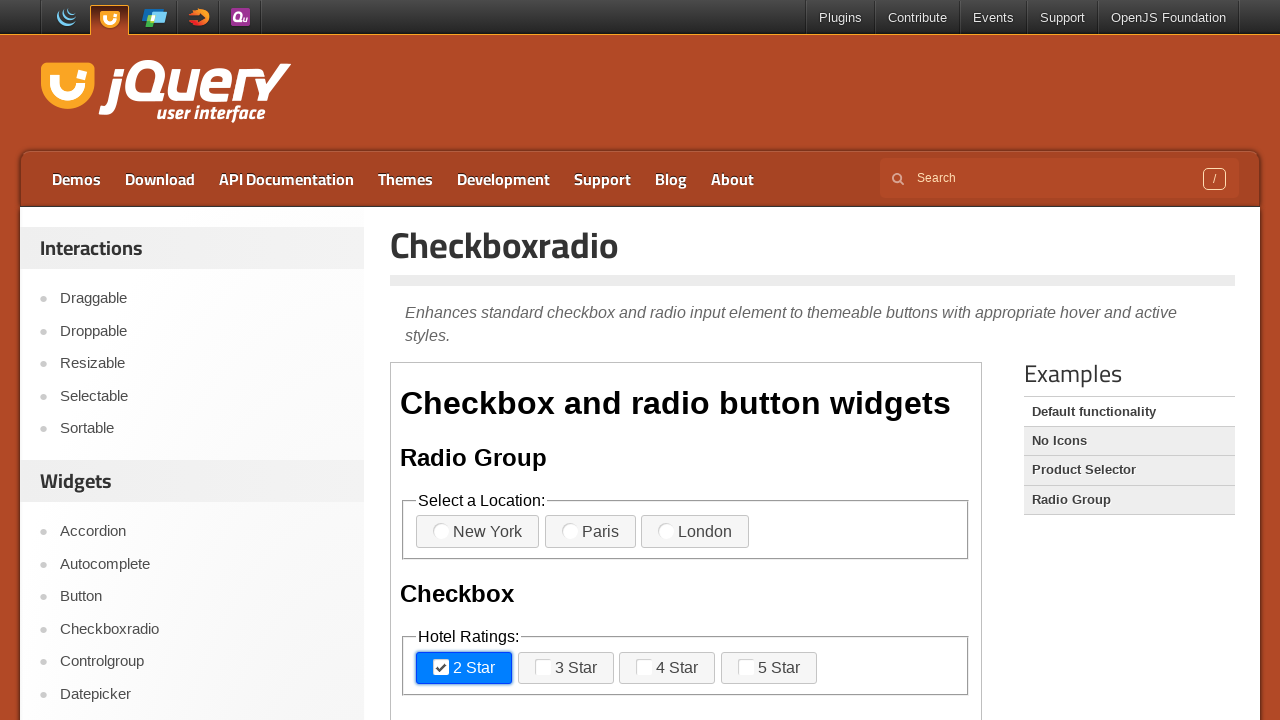

Waited 2 seconds for action to complete
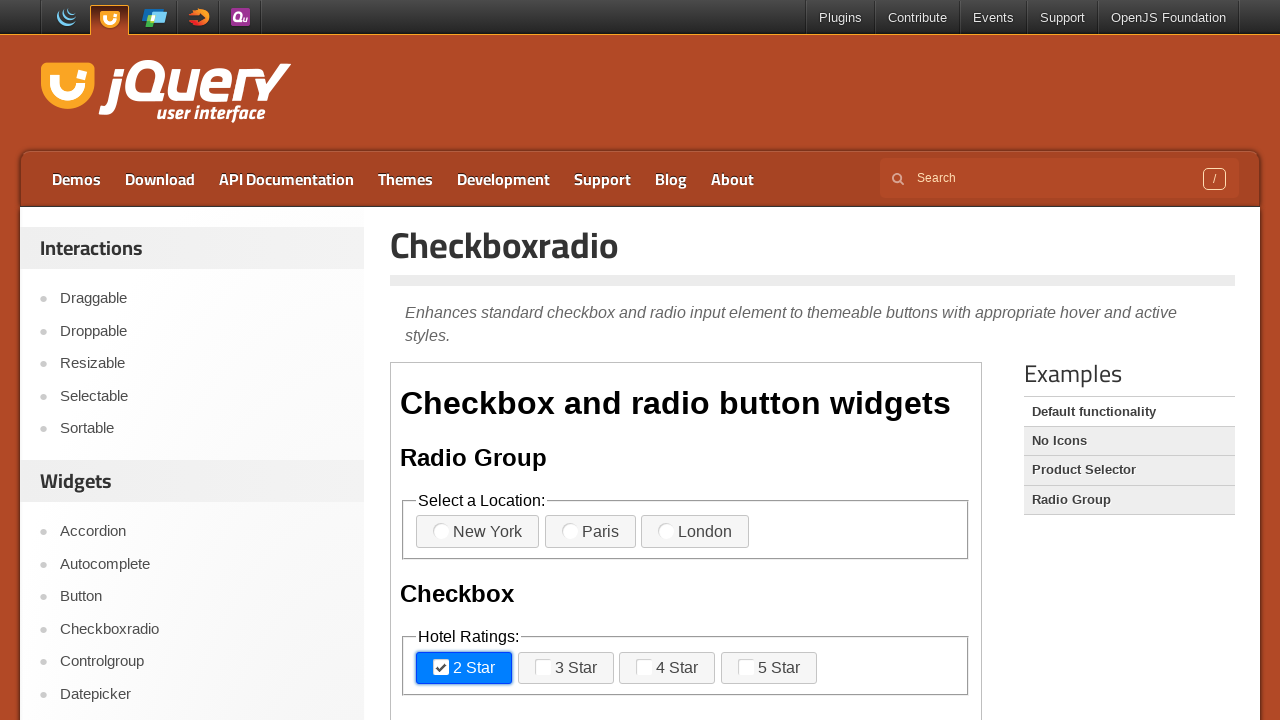

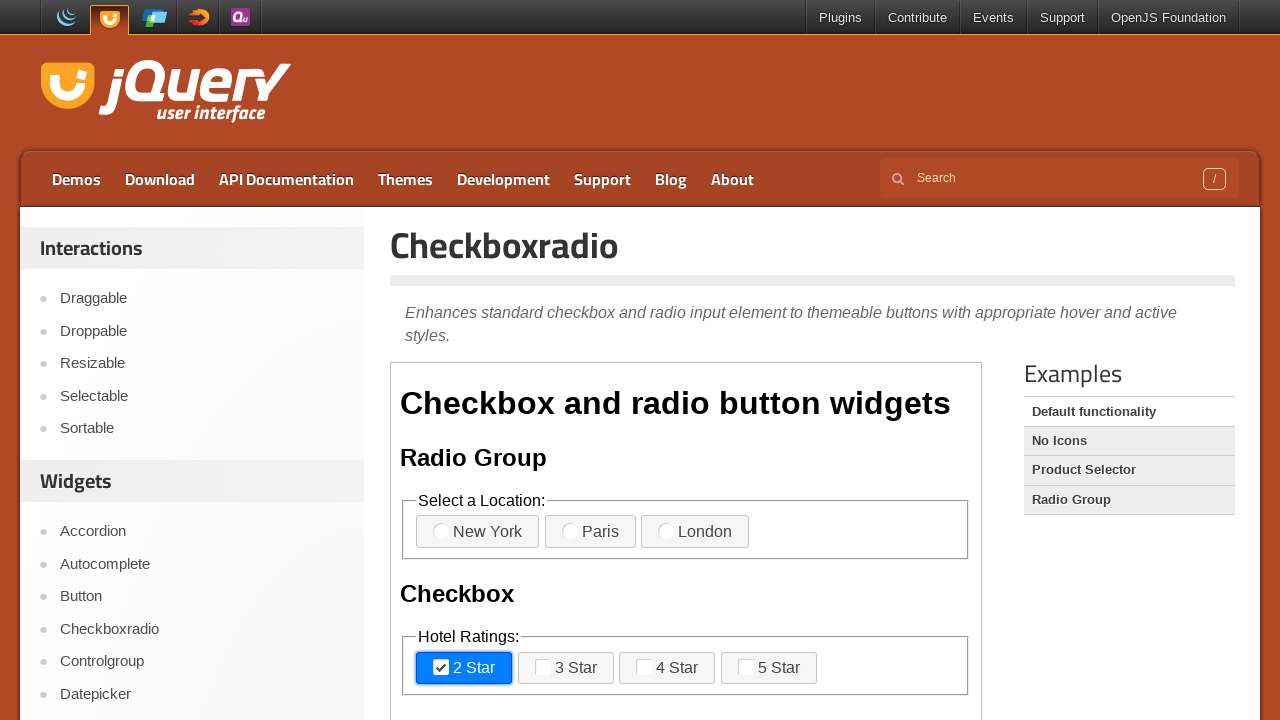